Clicks on the "I am a link" link on the guinea-pig test page

Starting URL: https://saucelabs.com/test/guinea-pig

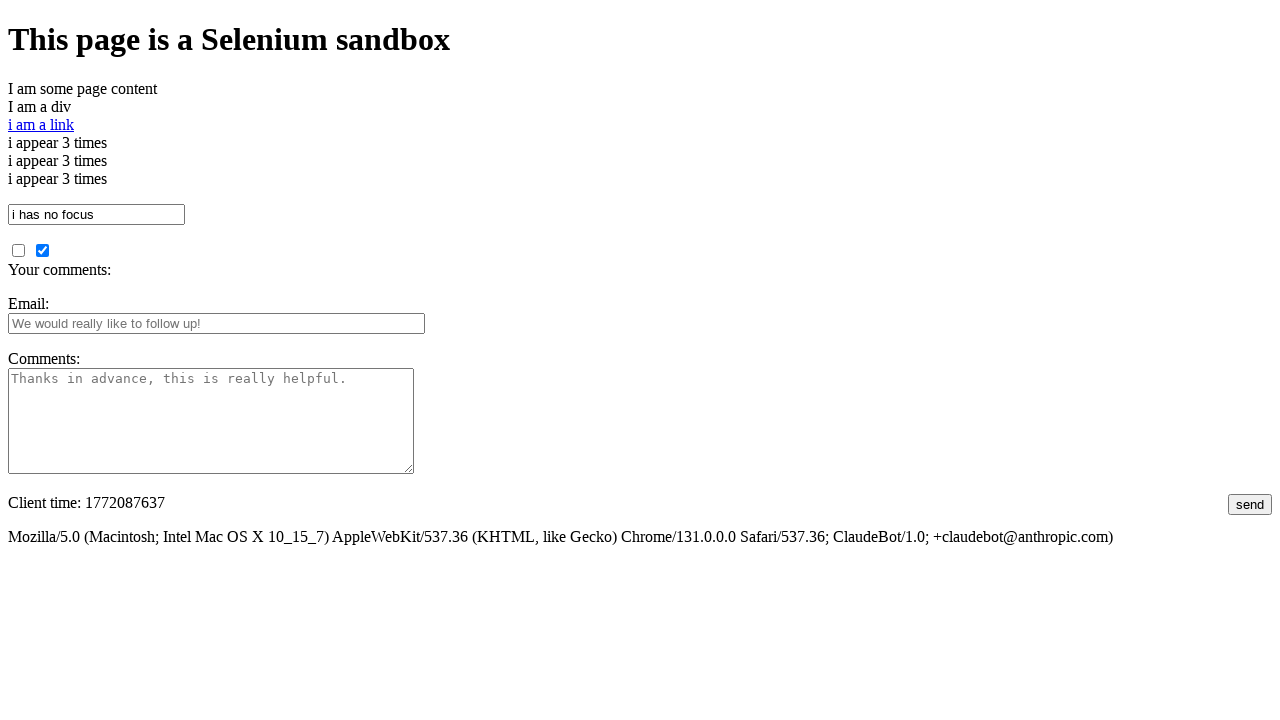

Navigated to guinea-pig test page
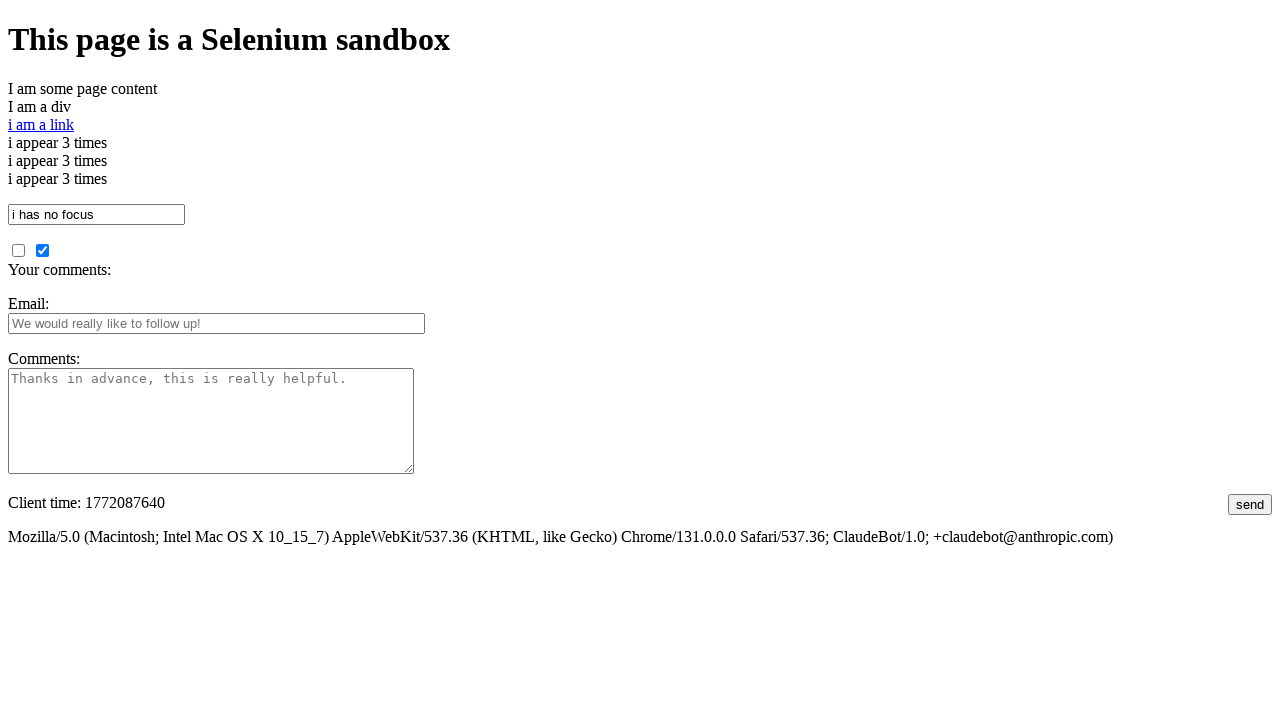

Clicked on the 'I am a link' link at (41, 124) on text=I am a link
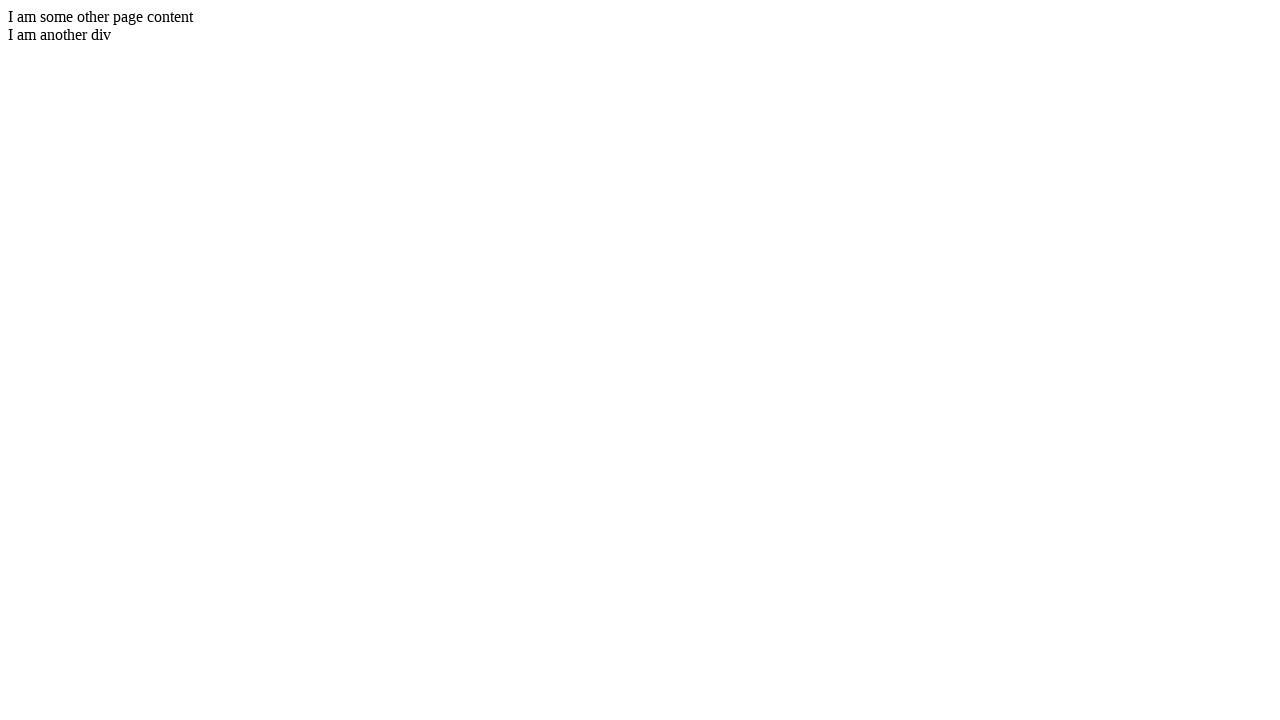

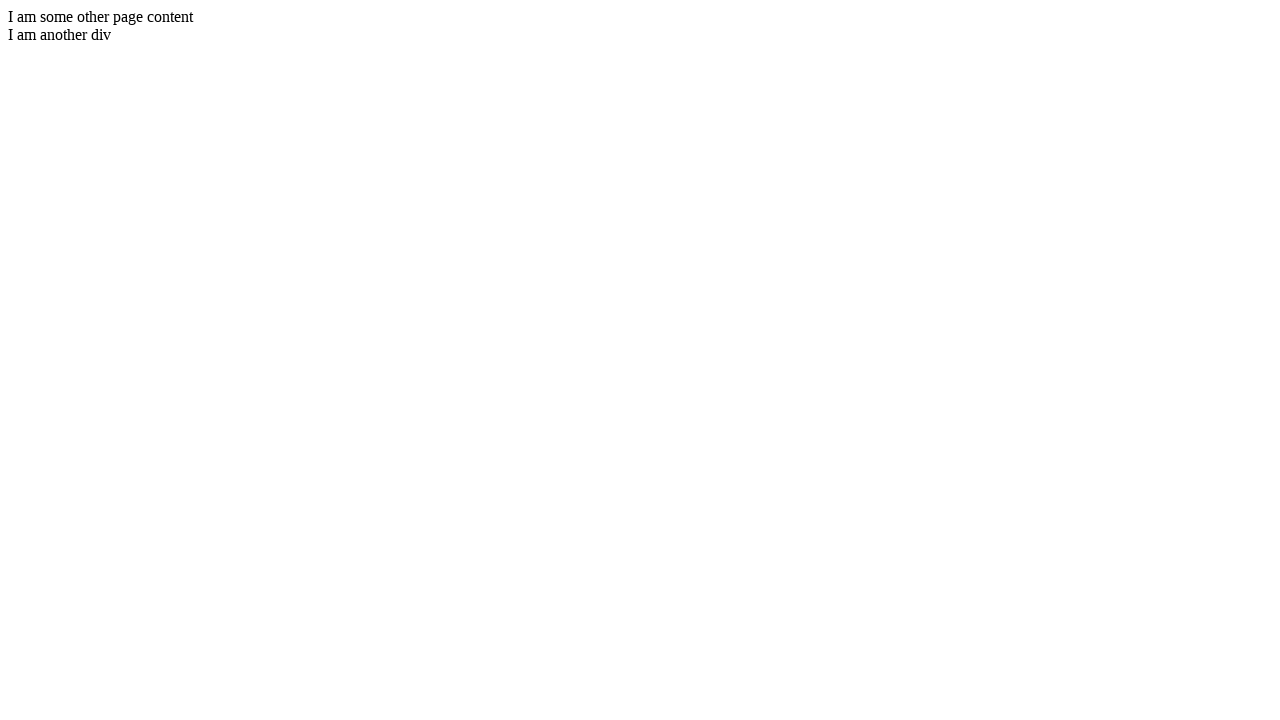